Tests handling a JavaScript confirm dialog by clicking a button that triggers a confirm popup and accepting it

Starting URL: https://the-internet.herokuapp.com/javascript_alerts

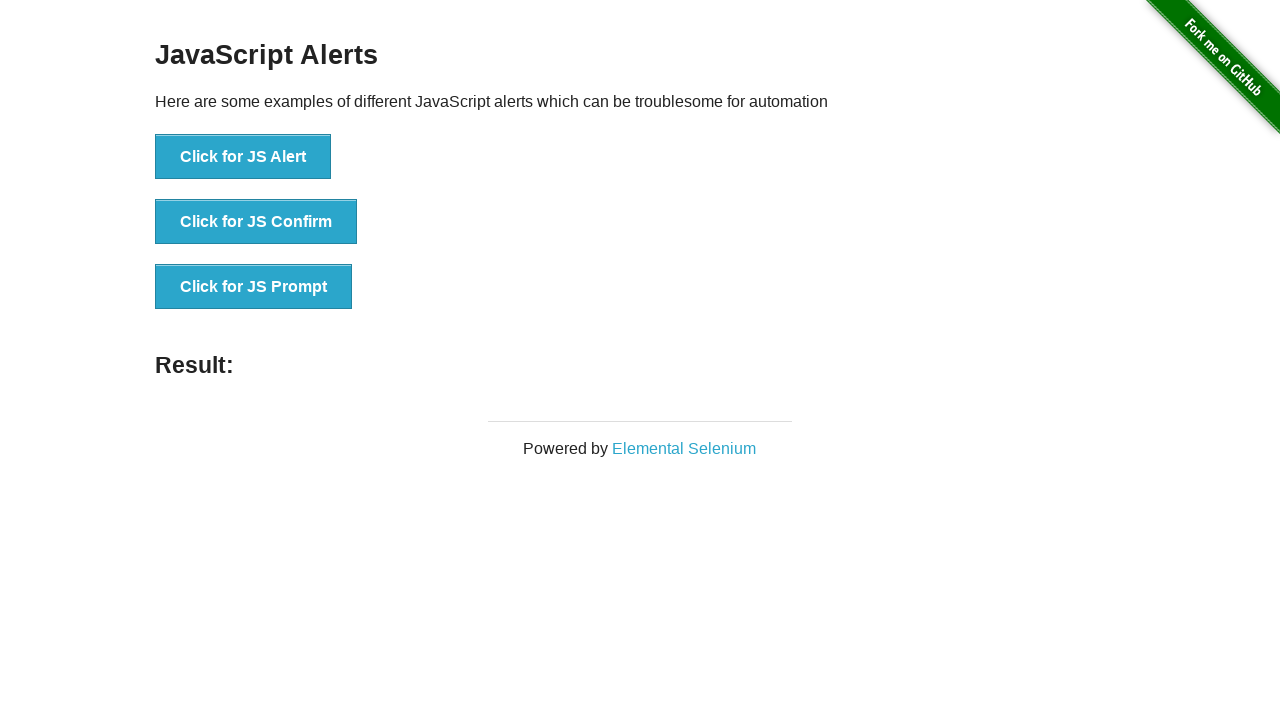

Set up dialog handler to accept confirm dialogs
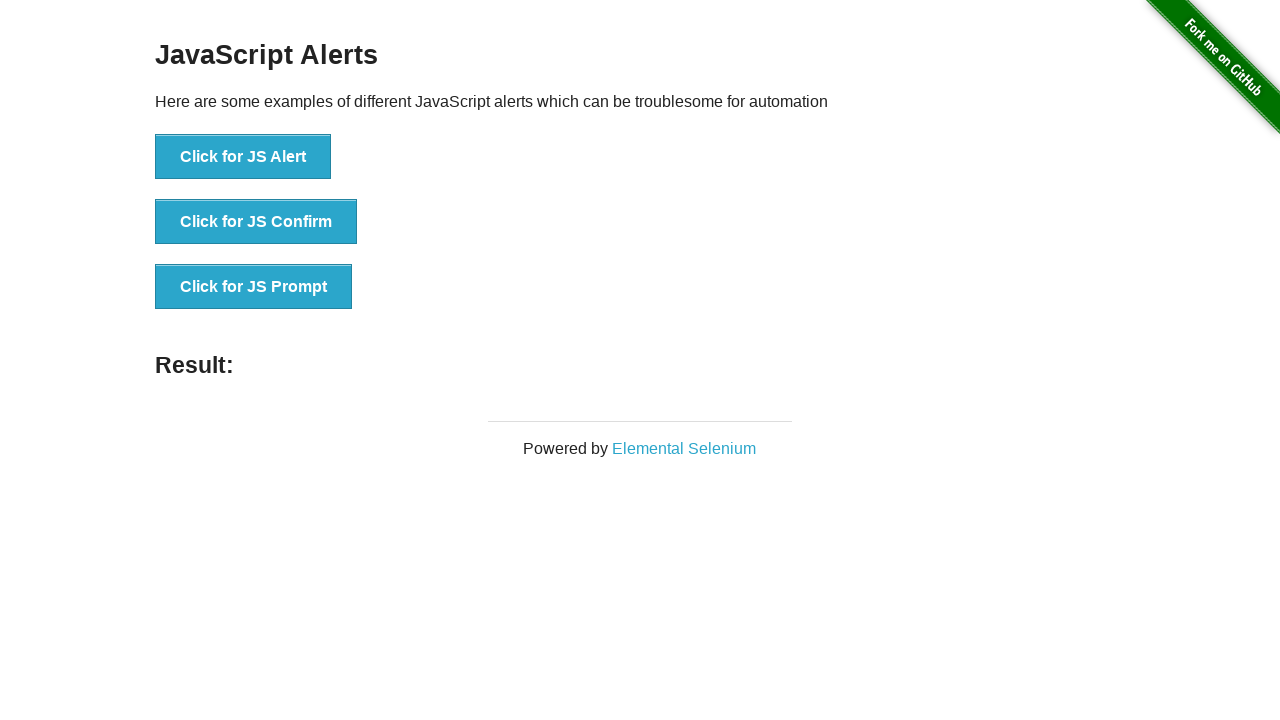

Clicked button to trigger JavaScript confirm dialog at (256, 222) on xpath=//button[text()='Click for JS Confirm']
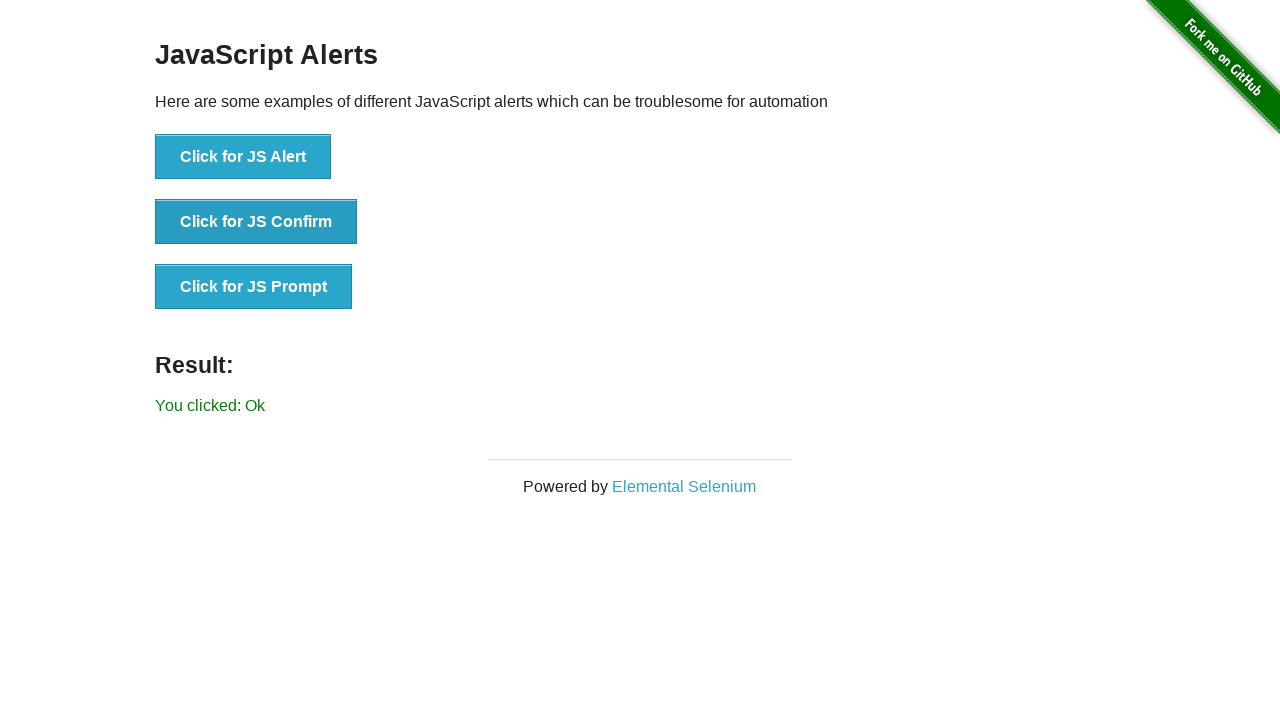

Confirm dialog was accepted and result message appeared
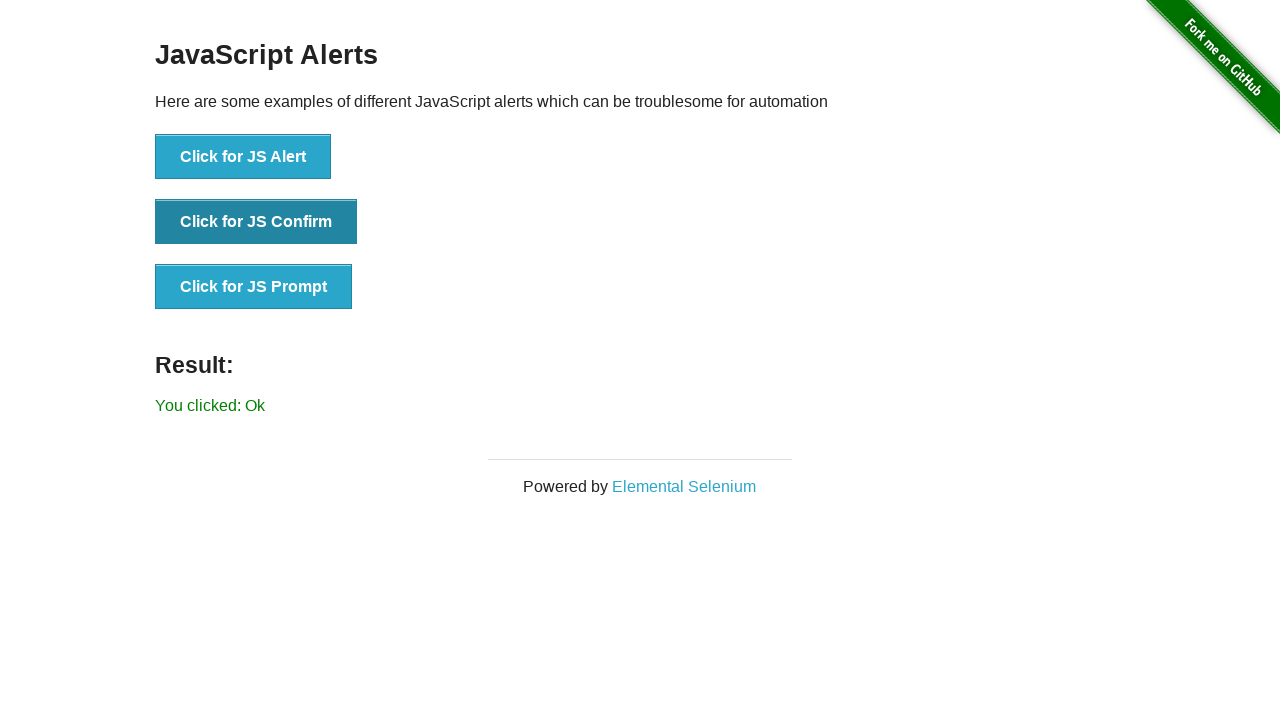

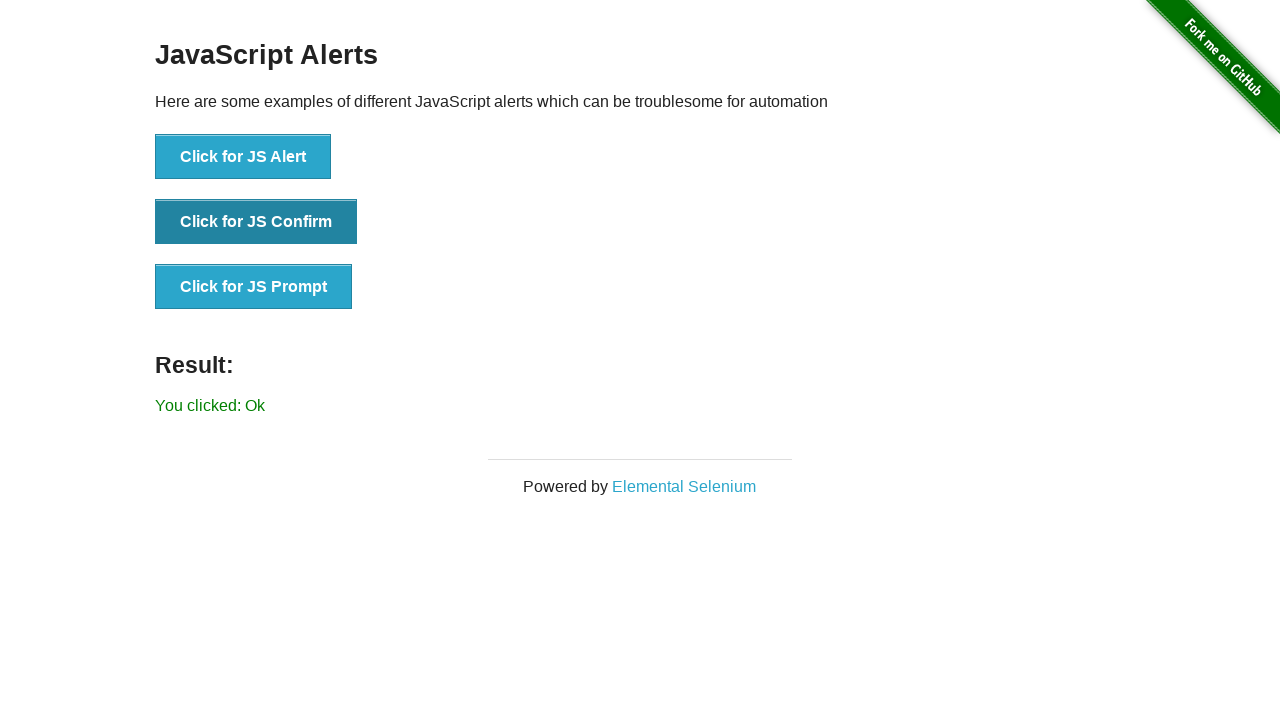